Tests FAQ accordion functionality by clicking on each of the 8 FAQ questions and verifying that the corresponding answer panel becomes visible.

Starting URL: https://qa-scooter.praktikum-services.ru/

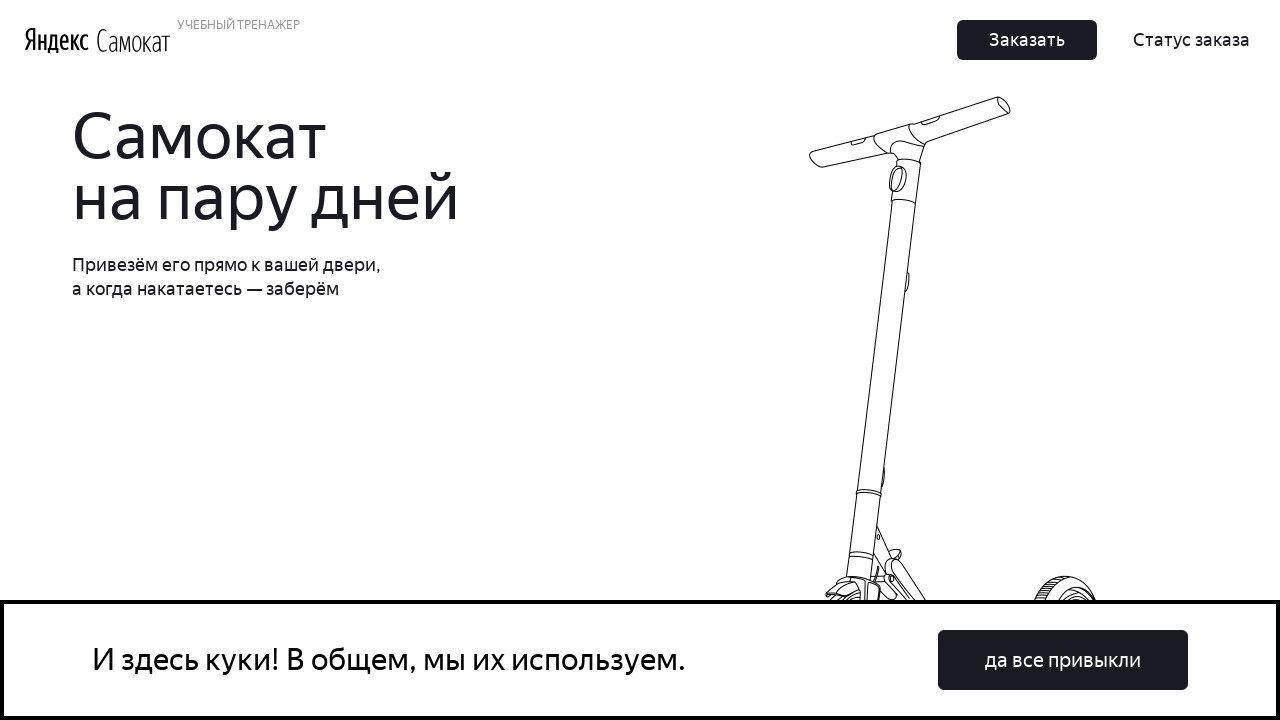

Scrolled FAQ question 0 into view
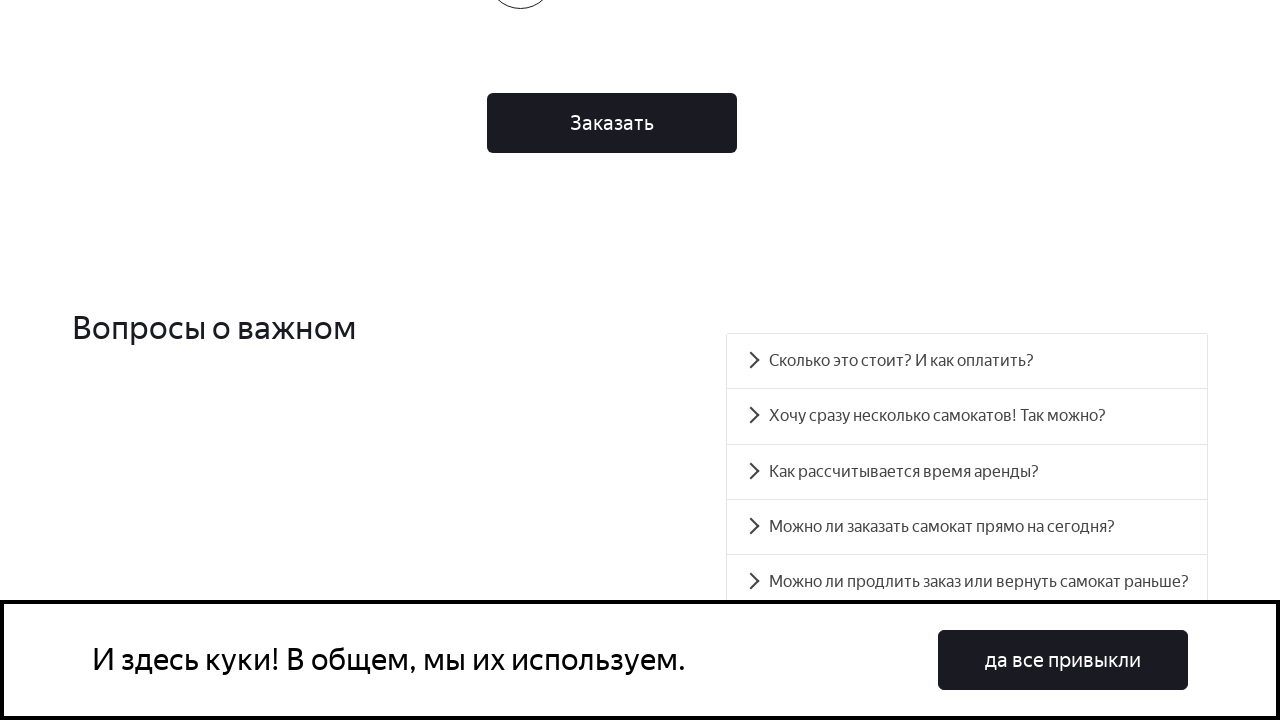

Clicked FAQ question 0 to expand accordion at (967, 361) on #accordion__heading-0
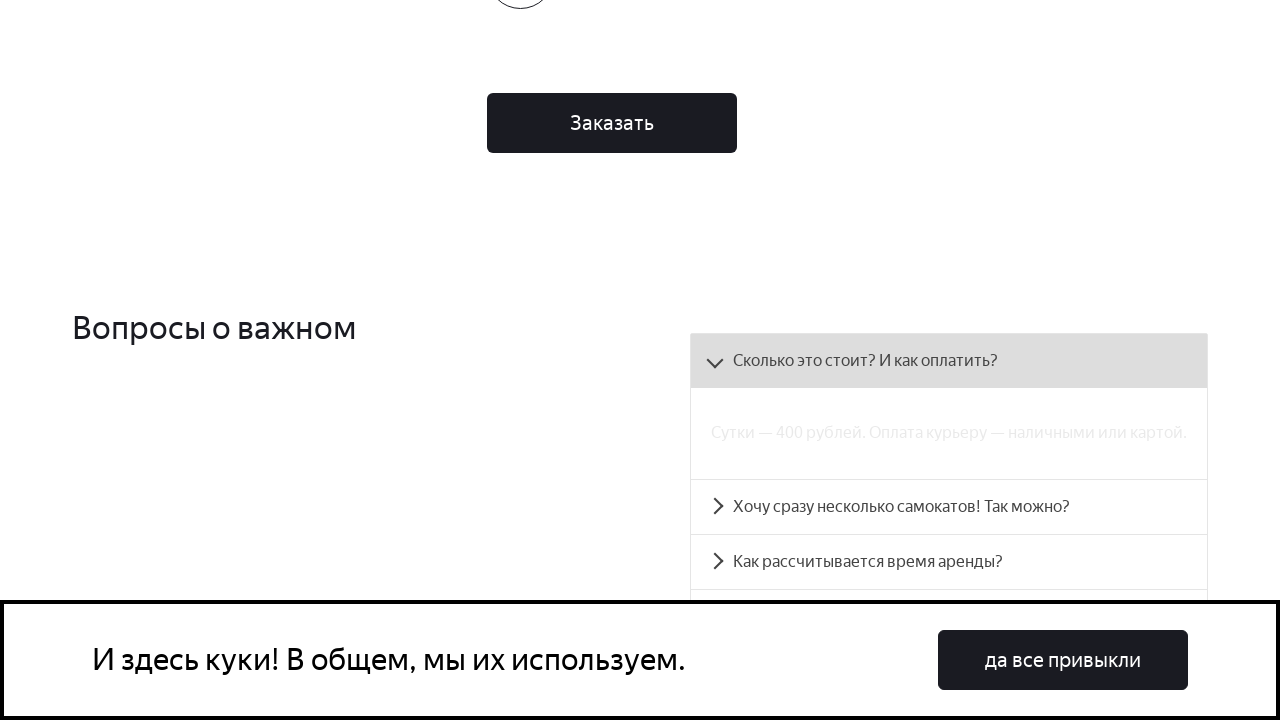

FAQ answer panel 0 became visible
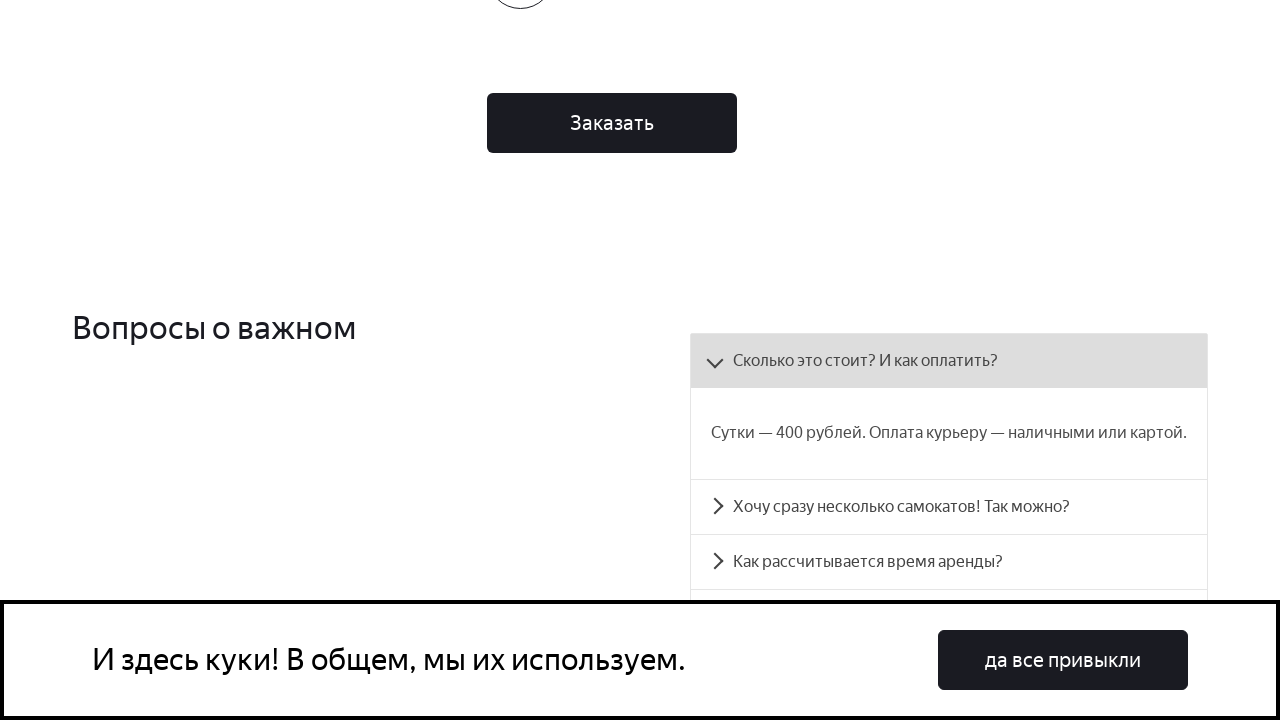

Scrolled FAQ question 1 into view
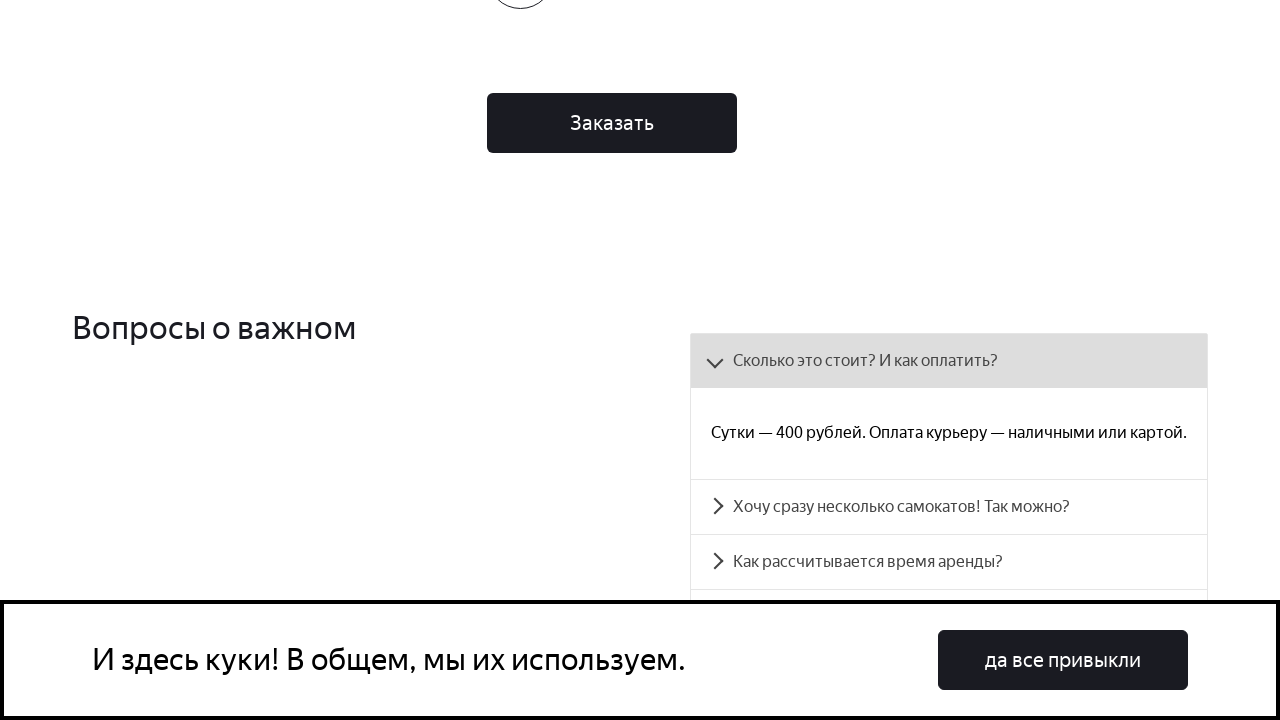

Clicked FAQ question 1 to expand accordion at (949, 507) on #accordion__heading-1
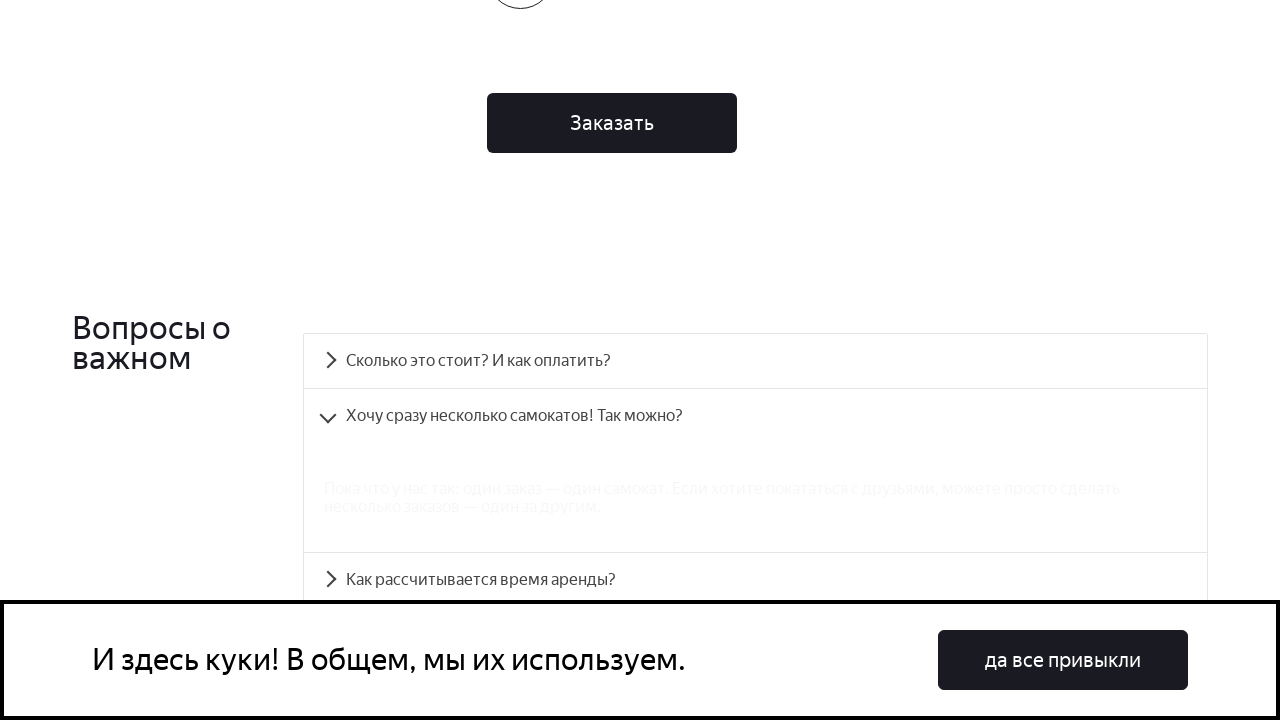

FAQ answer panel 1 became visible
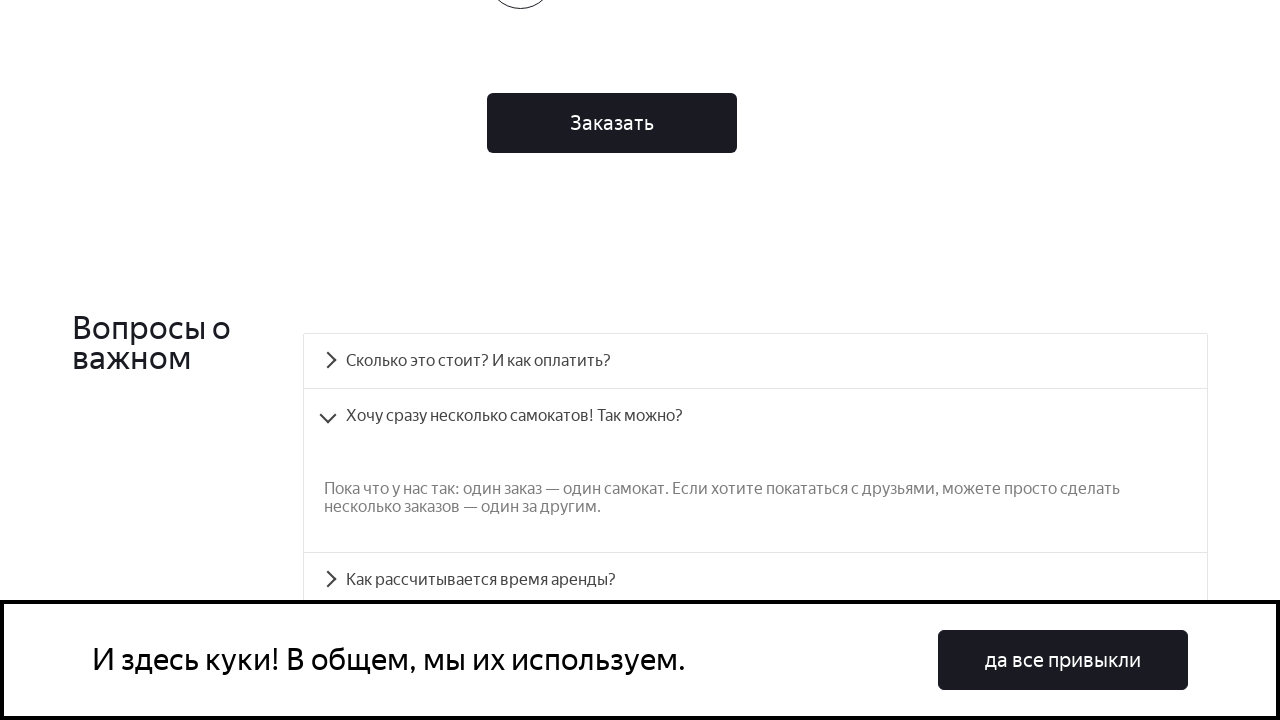

Scrolled FAQ question 2 into view
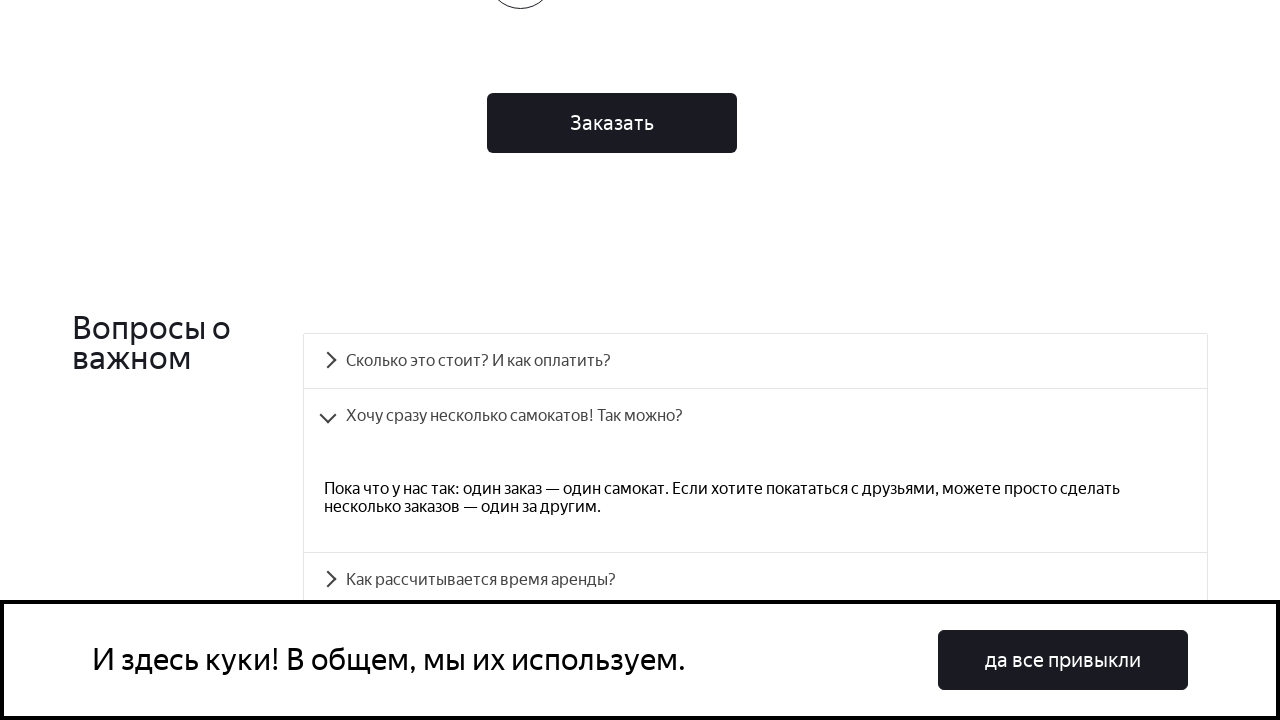

Clicked FAQ question 2 to expand accordion at (755, 580) on #accordion__heading-2
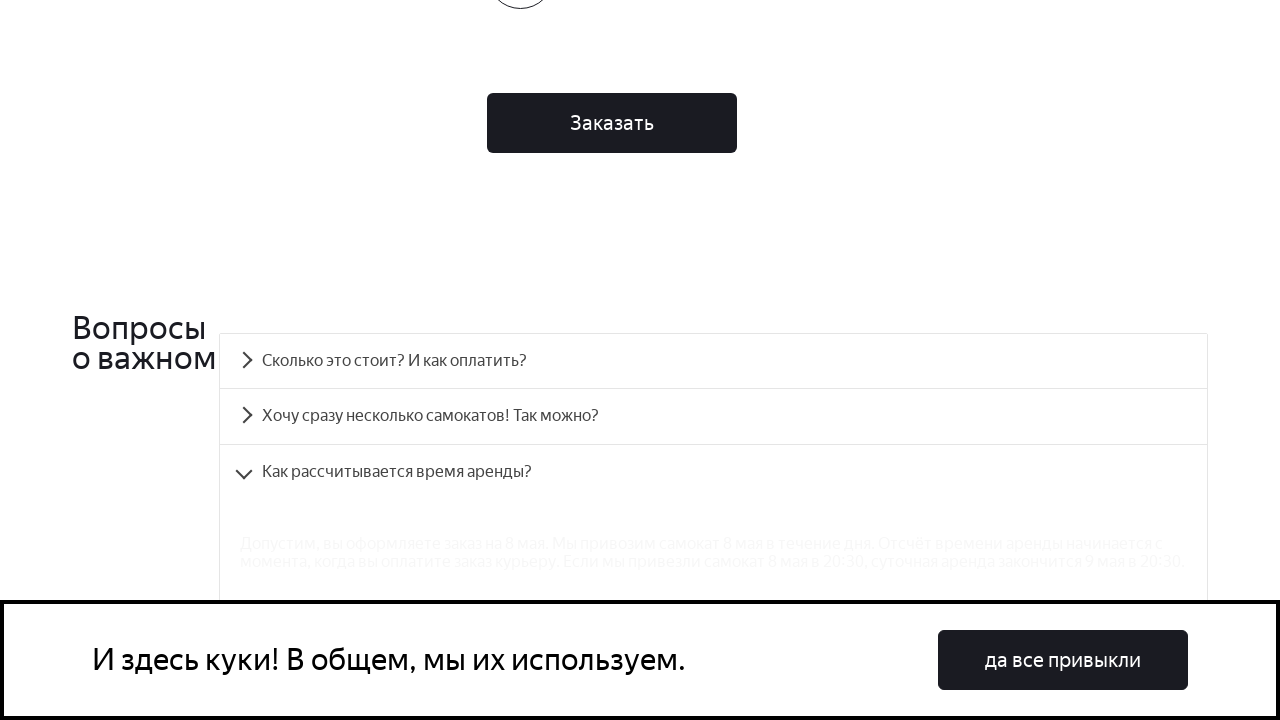

FAQ answer panel 2 became visible
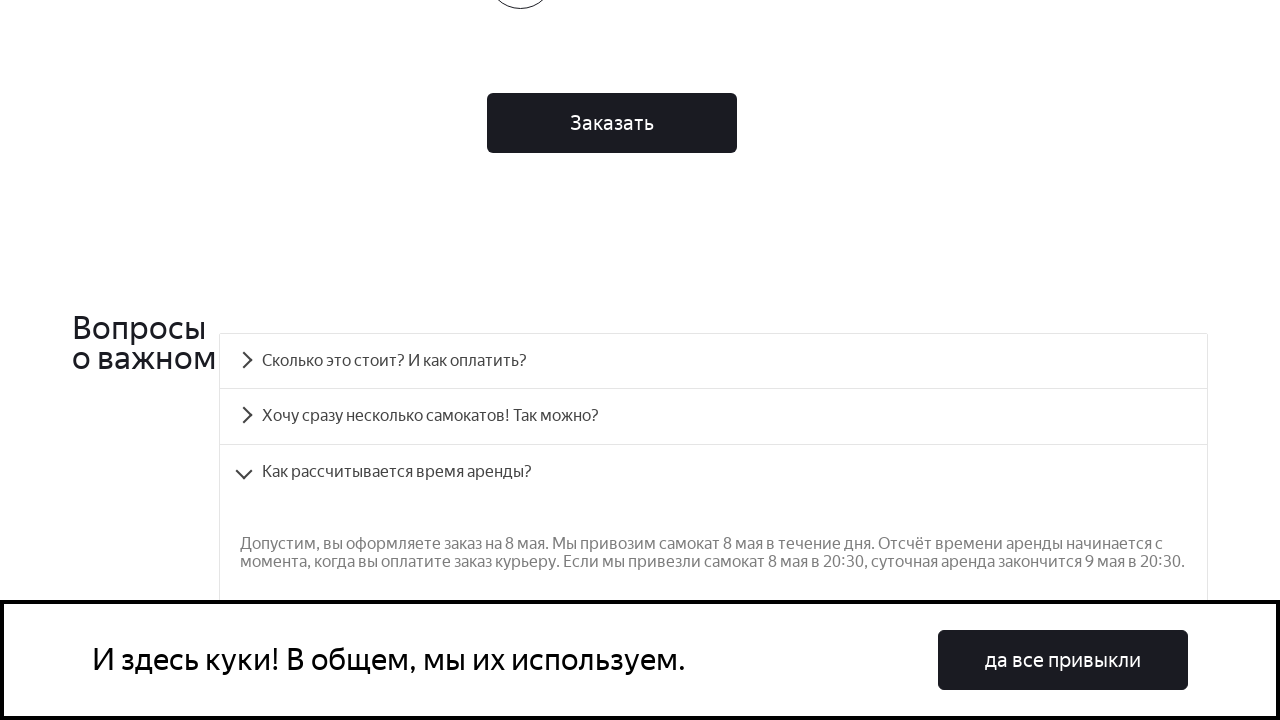

Scrolled FAQ question 3 into view
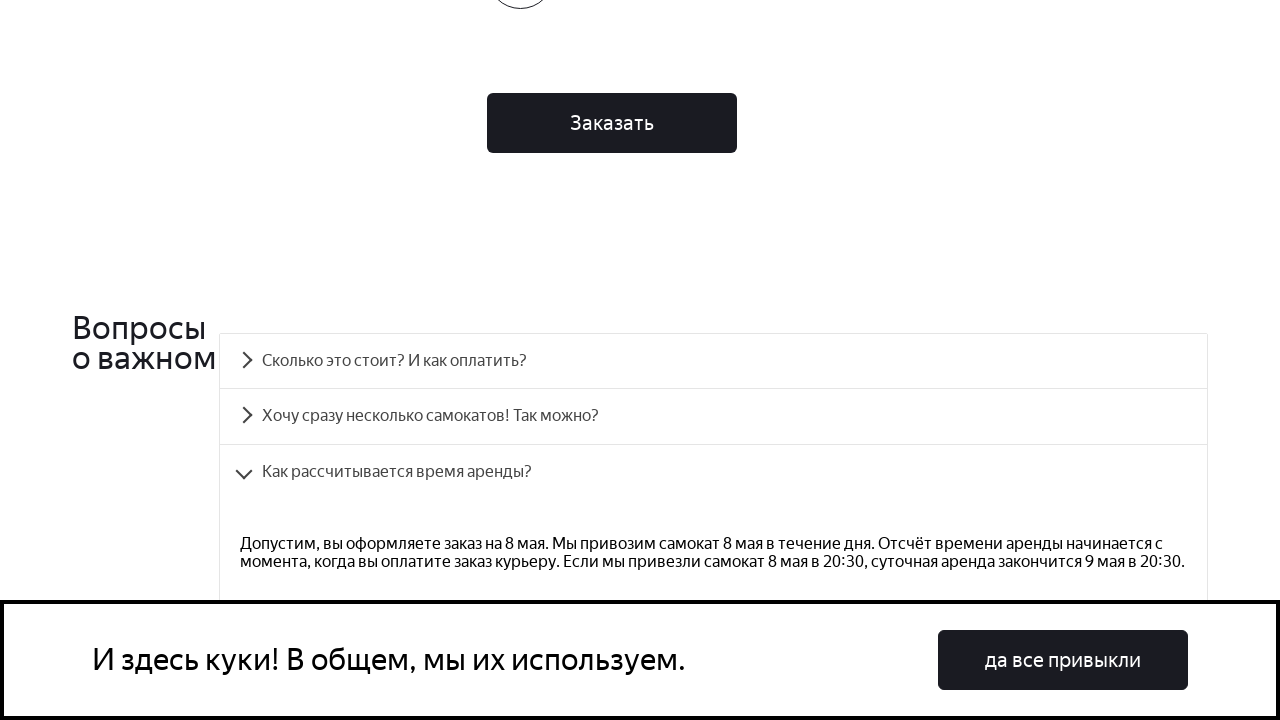

Clicked FAQ question 3 to expand accordion at (714, 361) on #accordion__heading-3
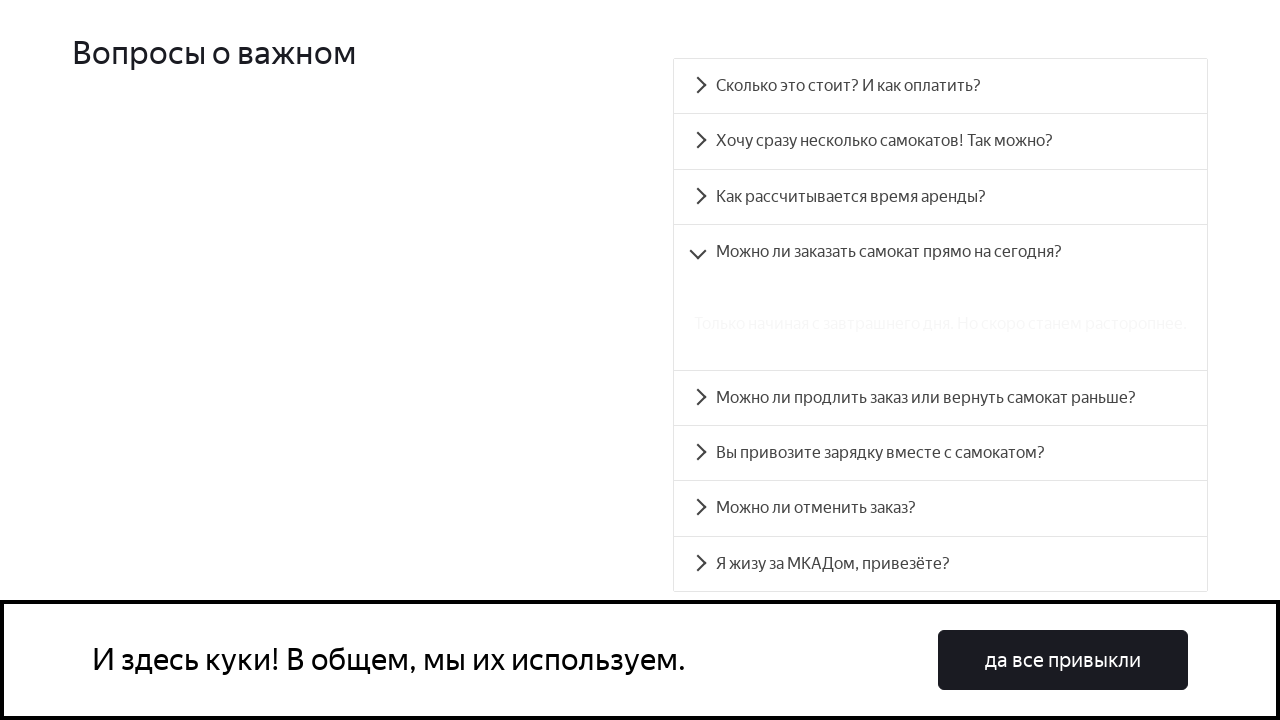

FAQ answer panel 3 became visible
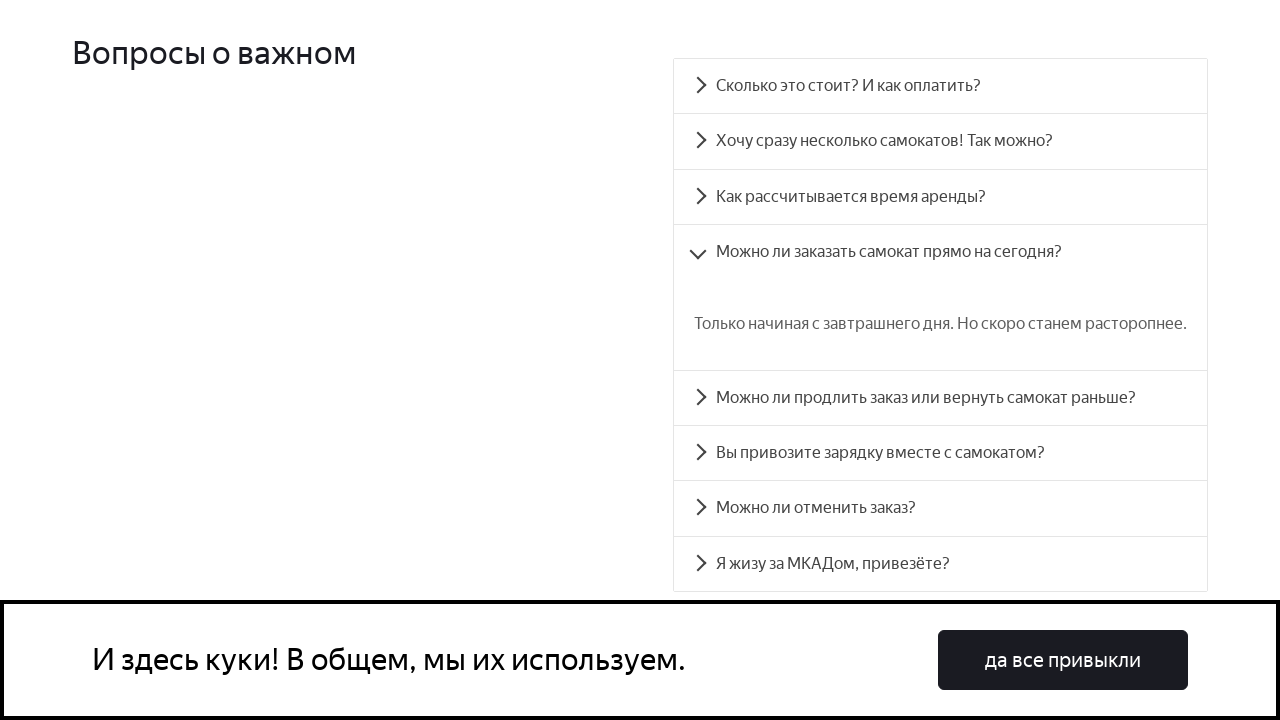

Scrolled FAQ question 4 into view
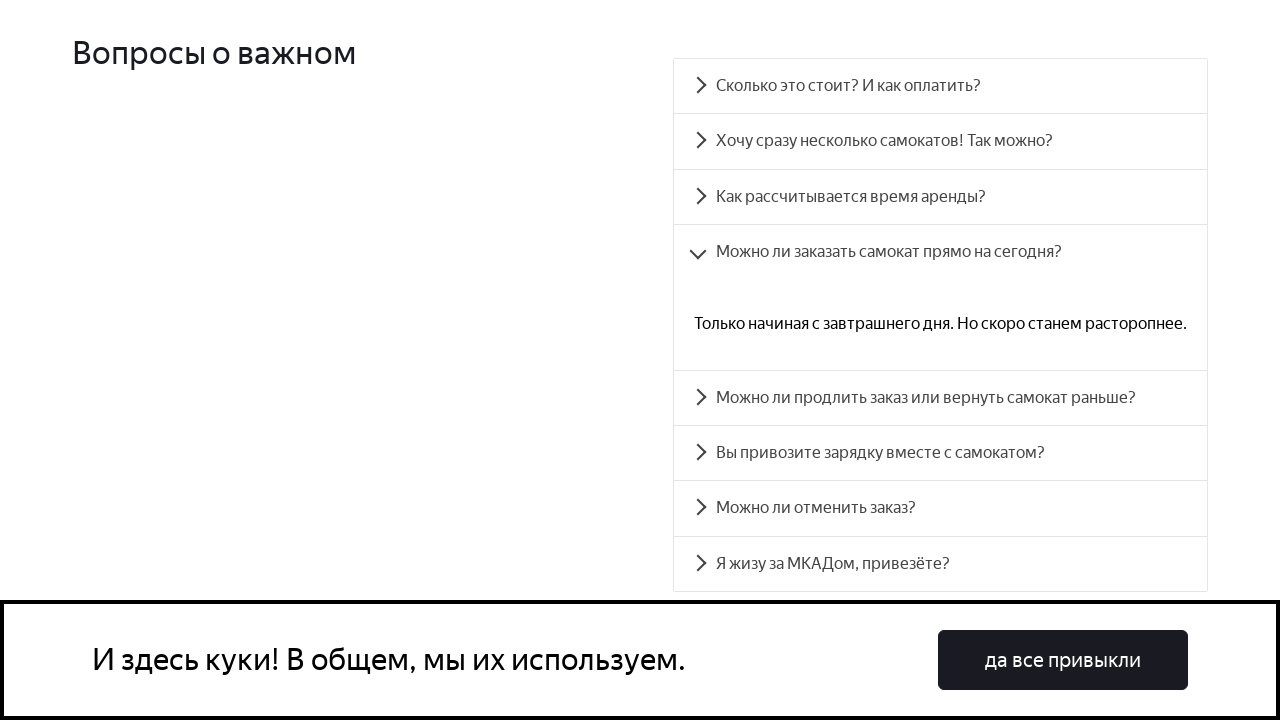

Clicked FAQ question 4 to expand accordion at (940, 398) on #accordion__heading-4
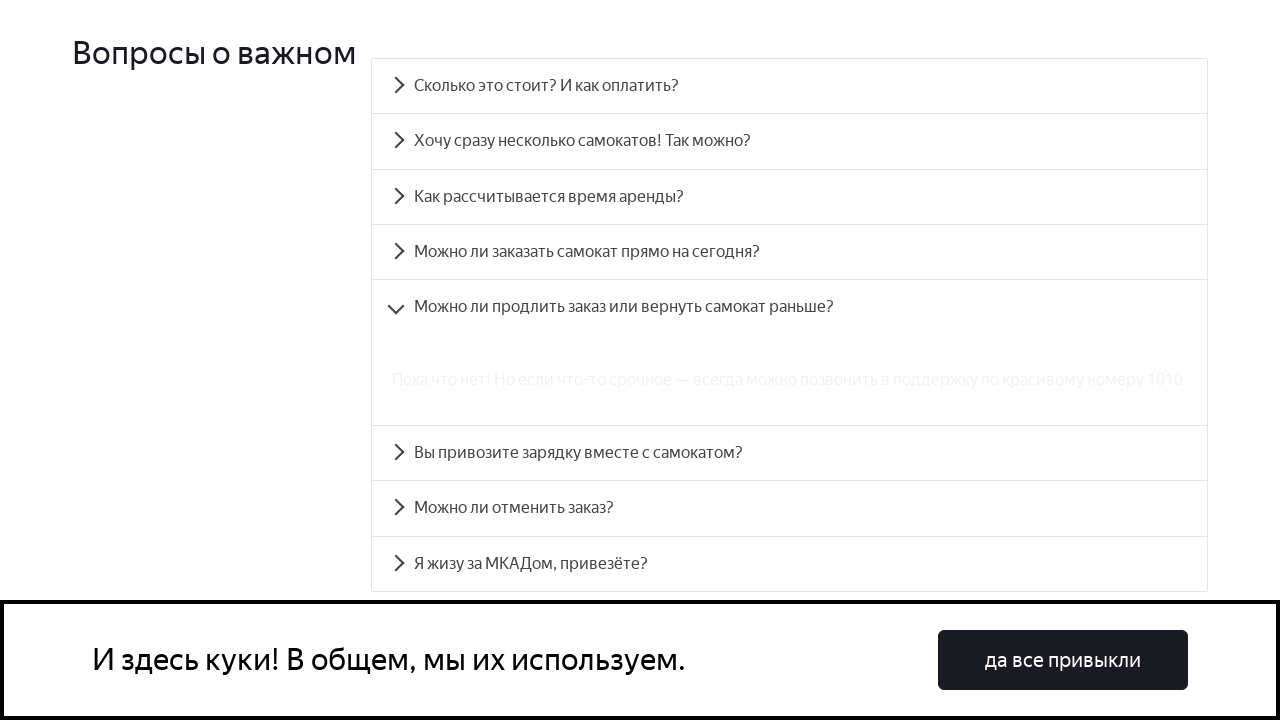

FAQ answer panel 4 became visible
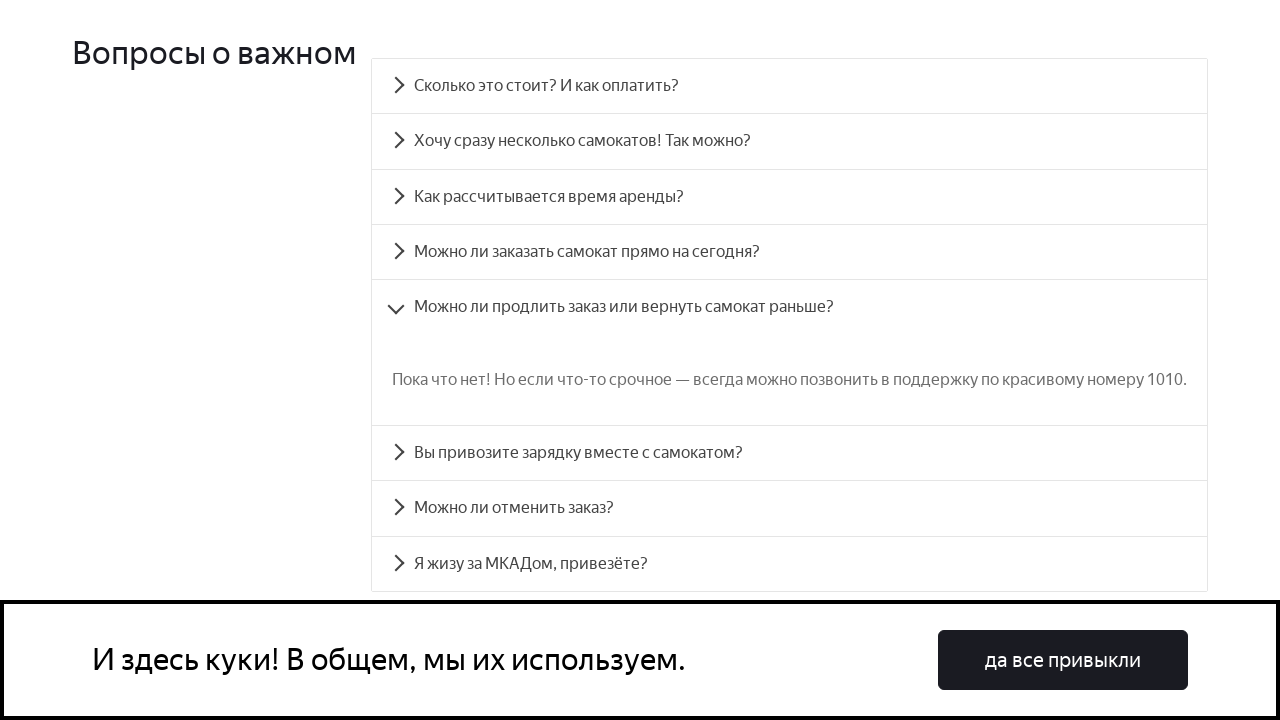

Scrolled FAQ question 5 into view
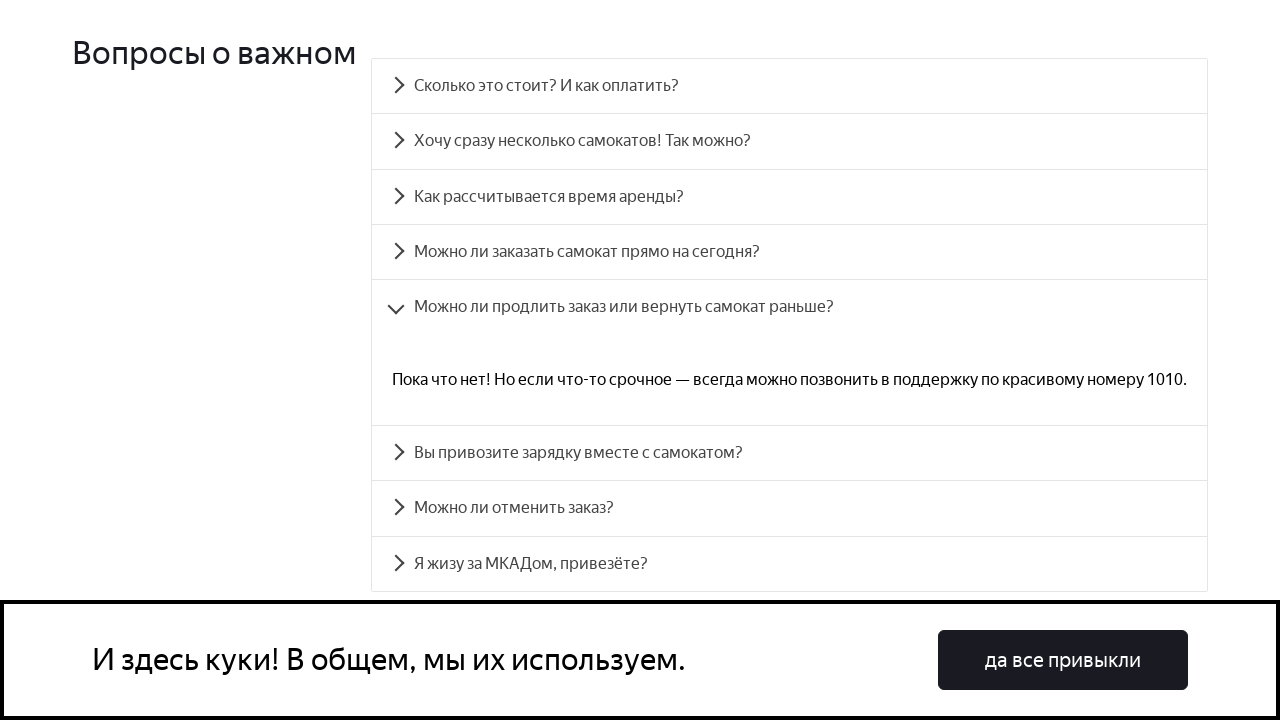

Clicked FAQ question 5 to expand accordion at (790, 453) on #accordion__heading-5
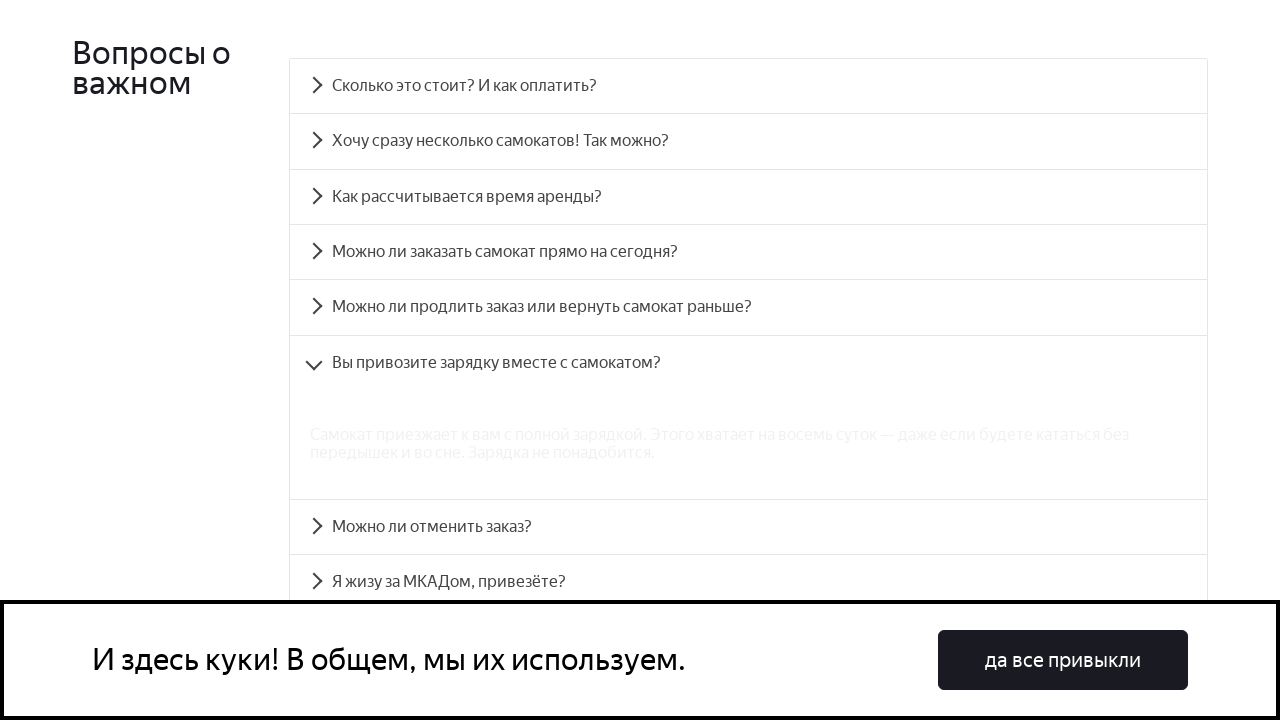

FAQ answer panel 5 became visible
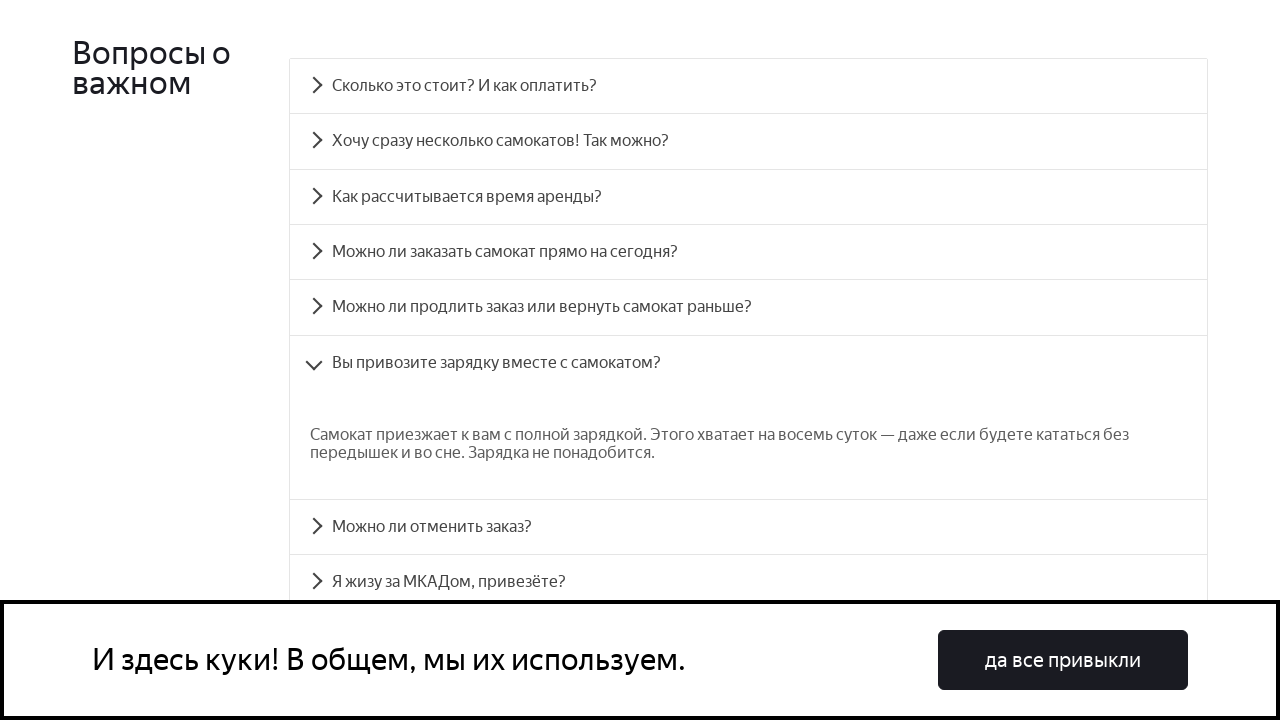

Scrolled FAQ question 6 into view
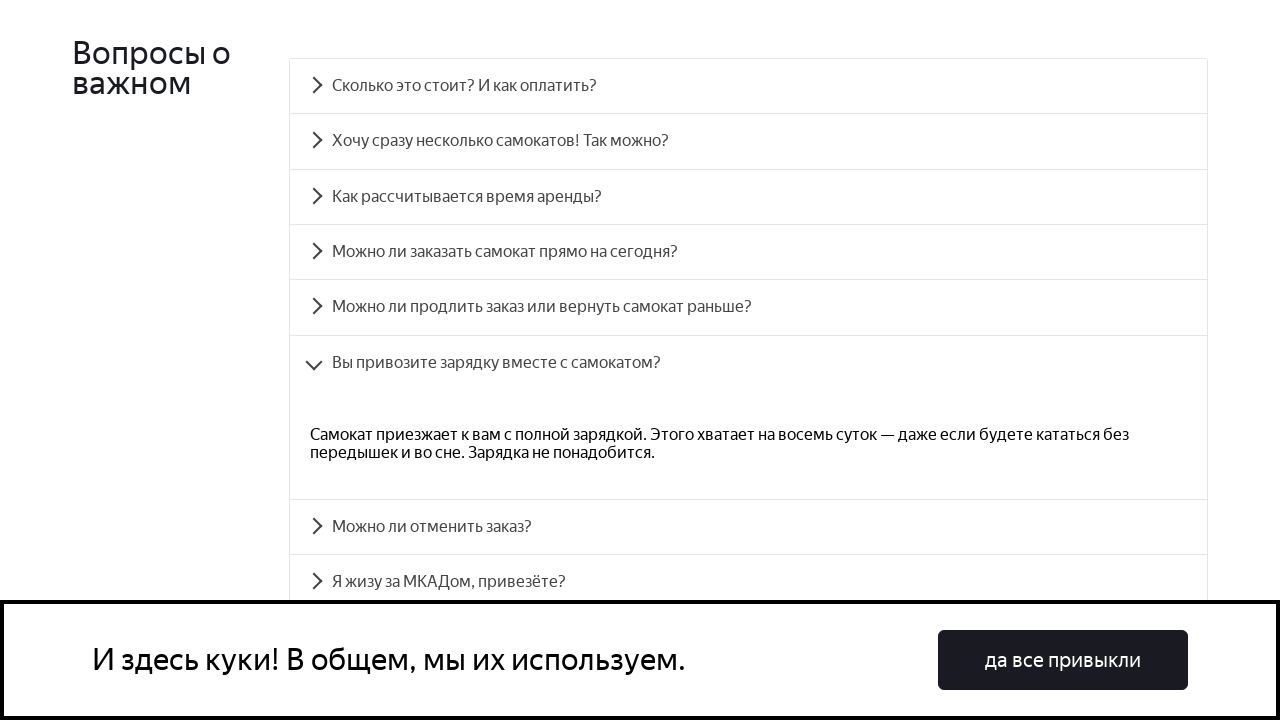

Clicked FAQ question 6 to expand accordion at (748, 527) on #accordion__heading-6
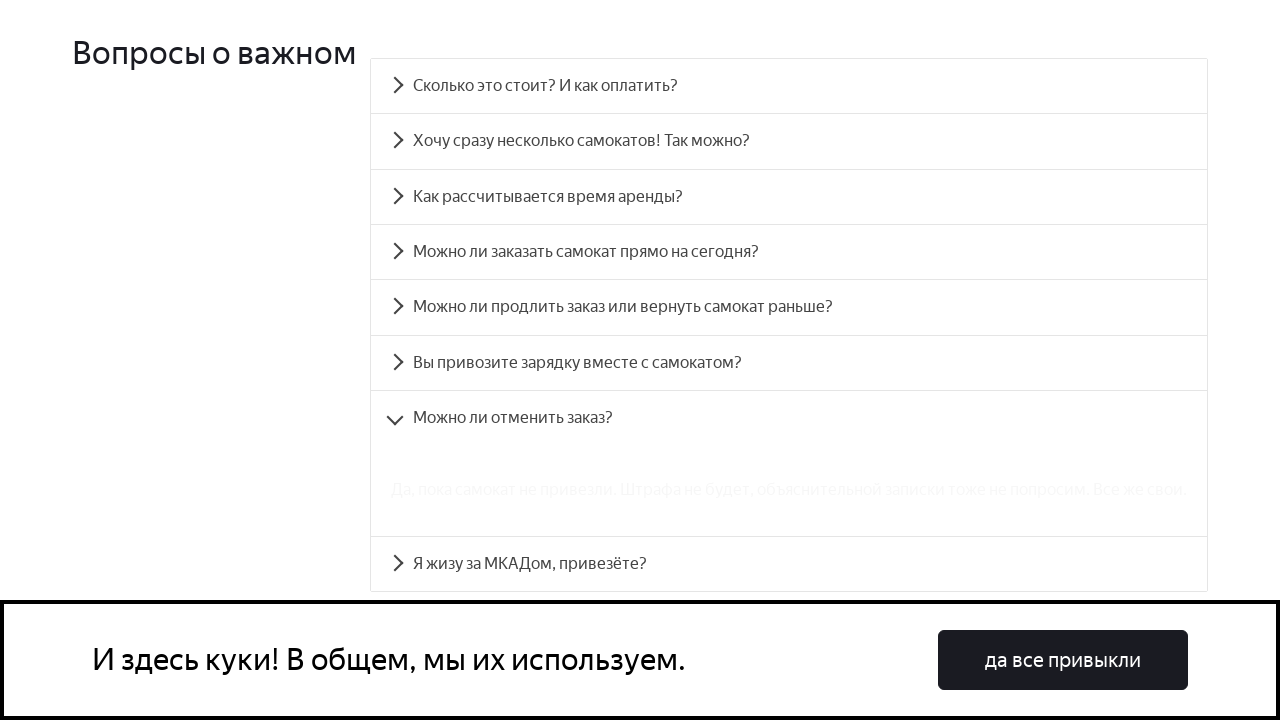

FAQ answer panel 6 became visible
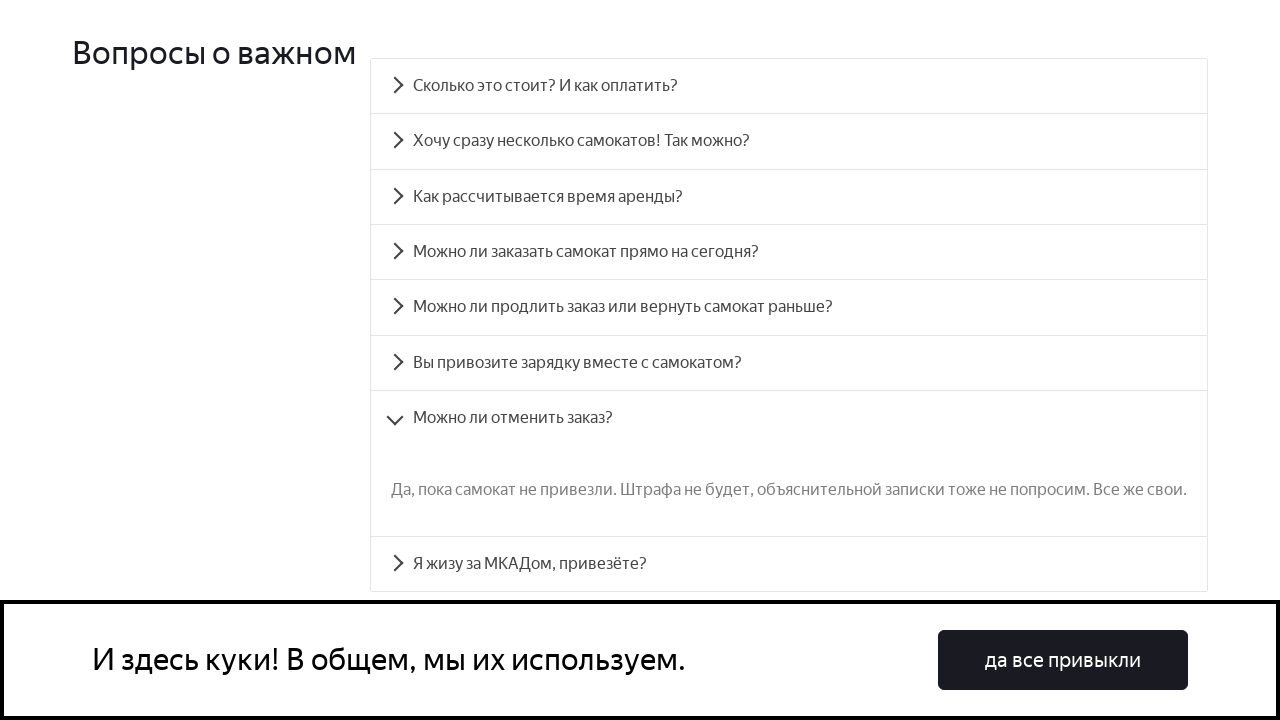

Scrolled FAQ question 7 into view
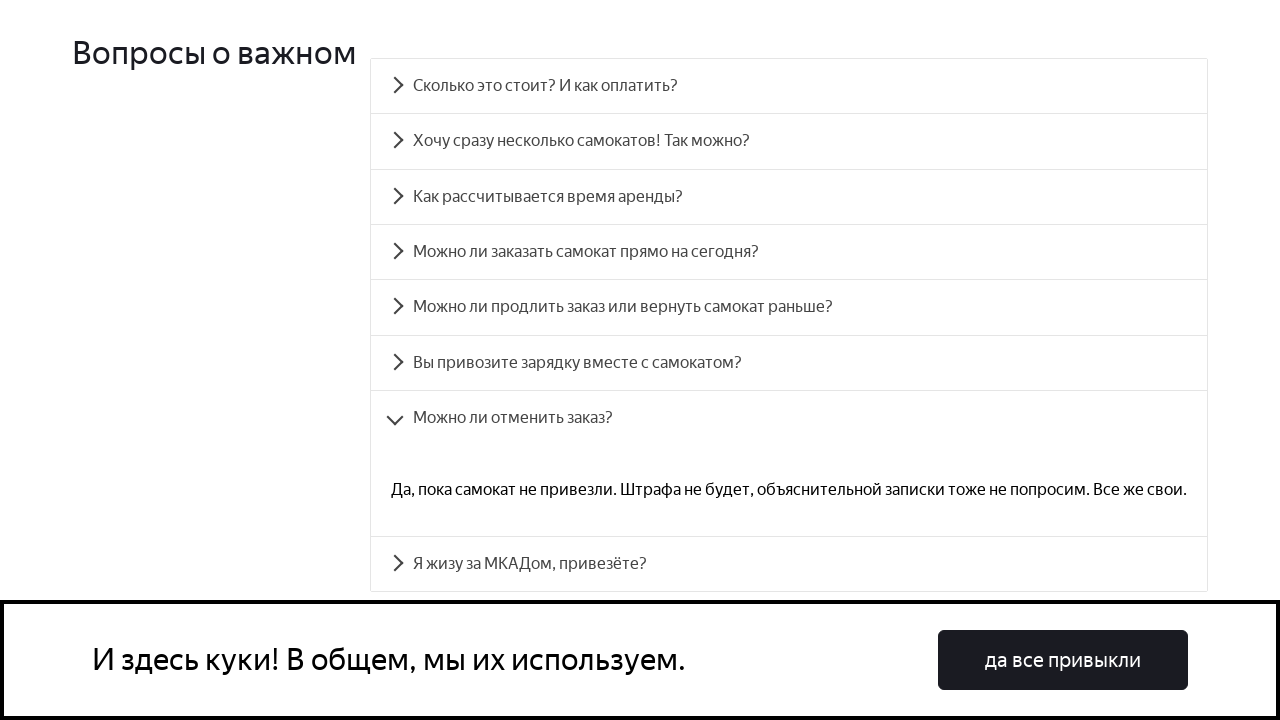

Clicked FAQ question 7 to expand accordion at (789, 564) on #accordion__heading-7
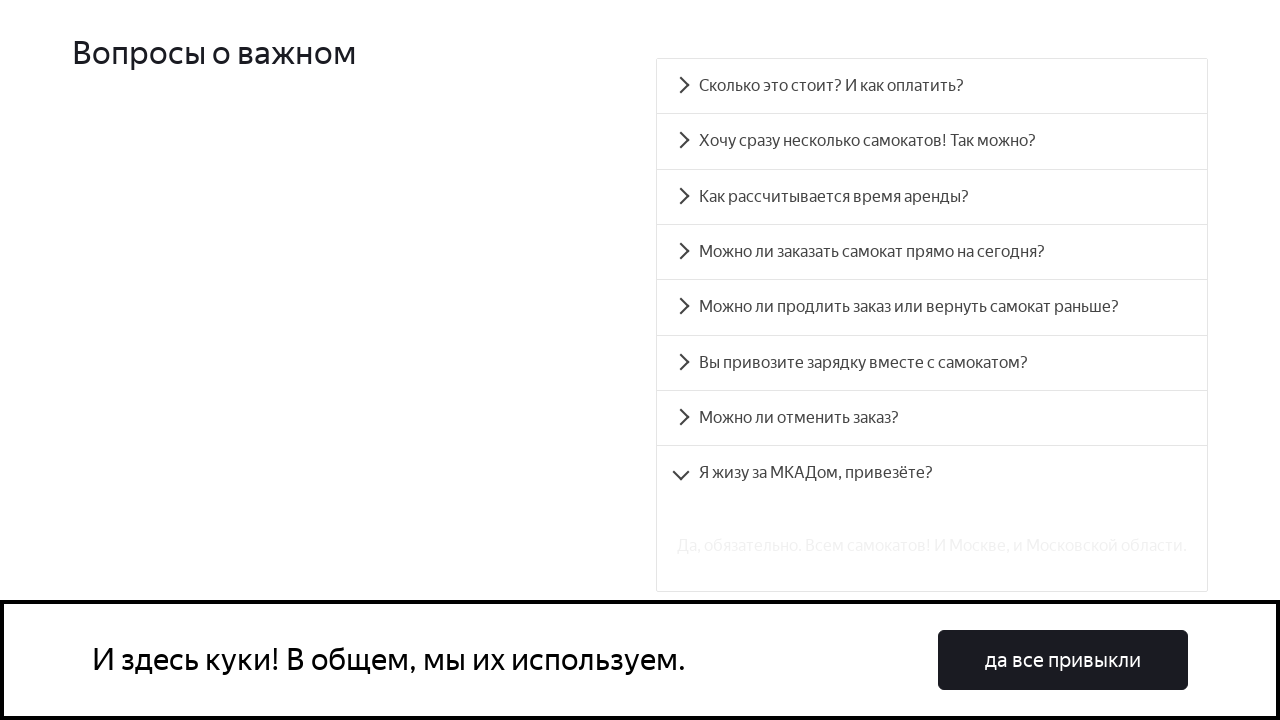

FAQ answer panel 7 became visible
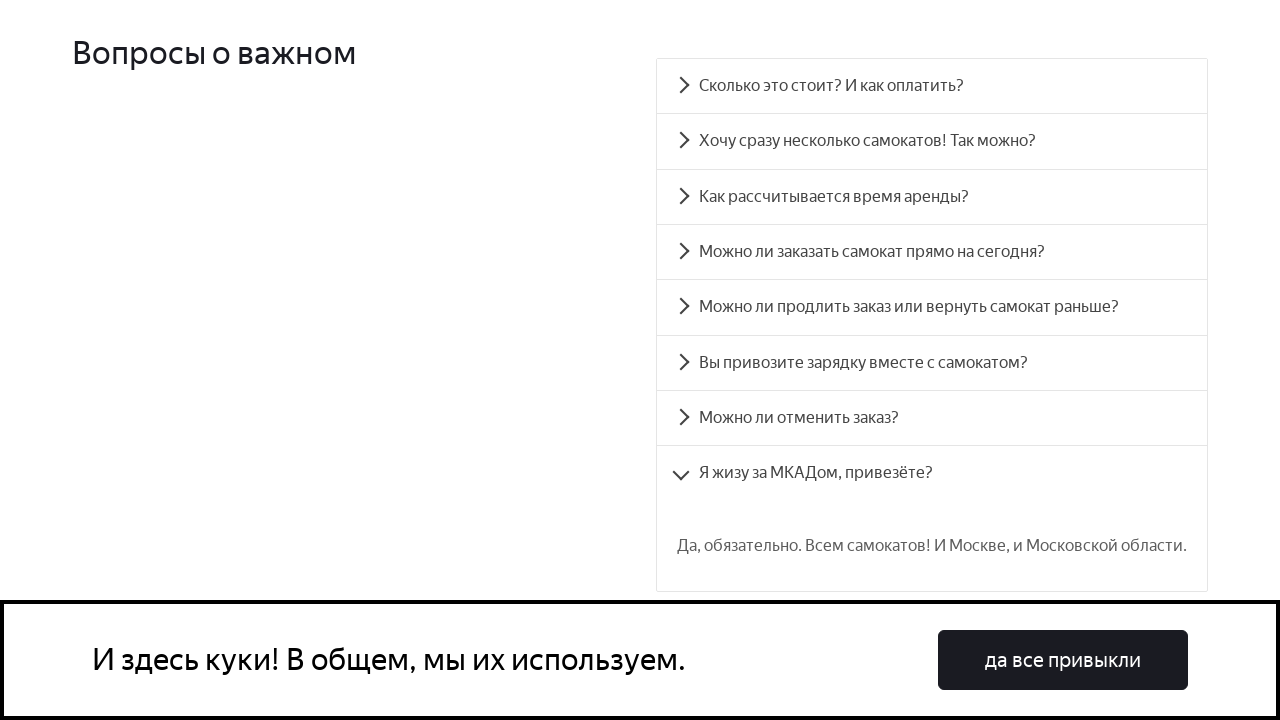

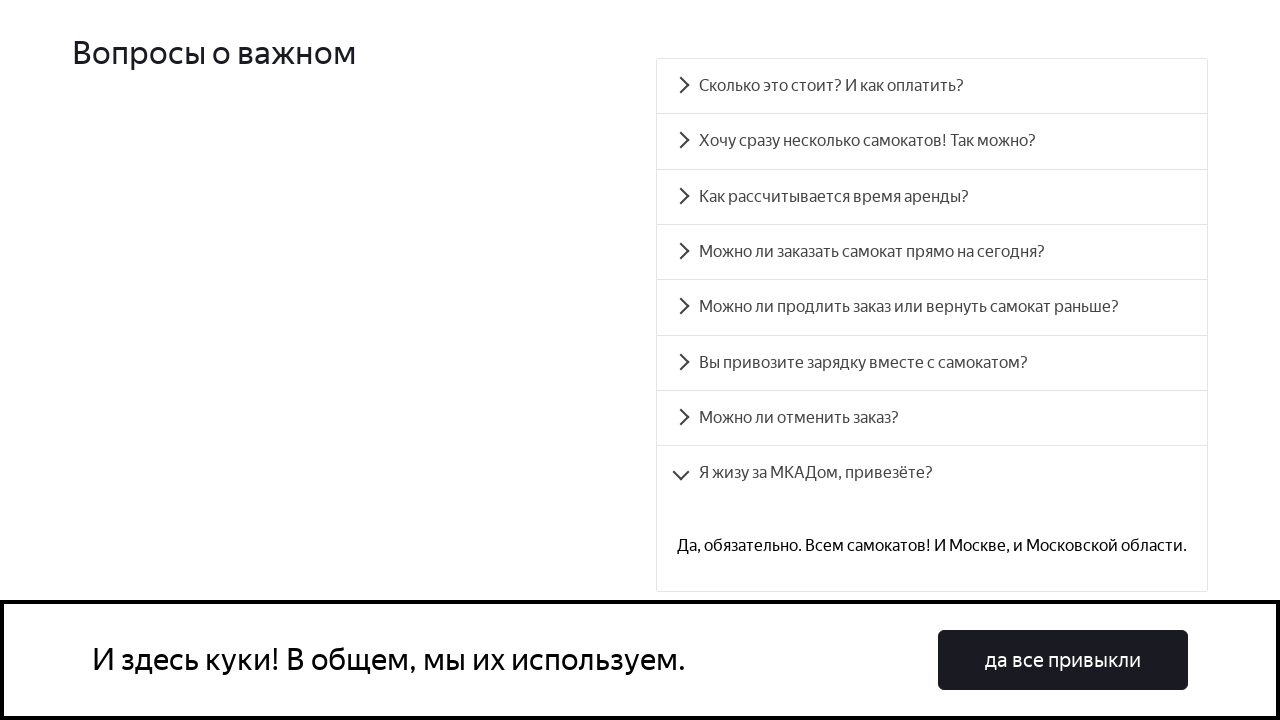